Tests dismissing a JavaScript confirm dialog by clicking a button that triggers a JS Confirm, dismissing it, and verifying the cancellation result.

Starting URL: https://automationfc.github.io/basic-form/index.html

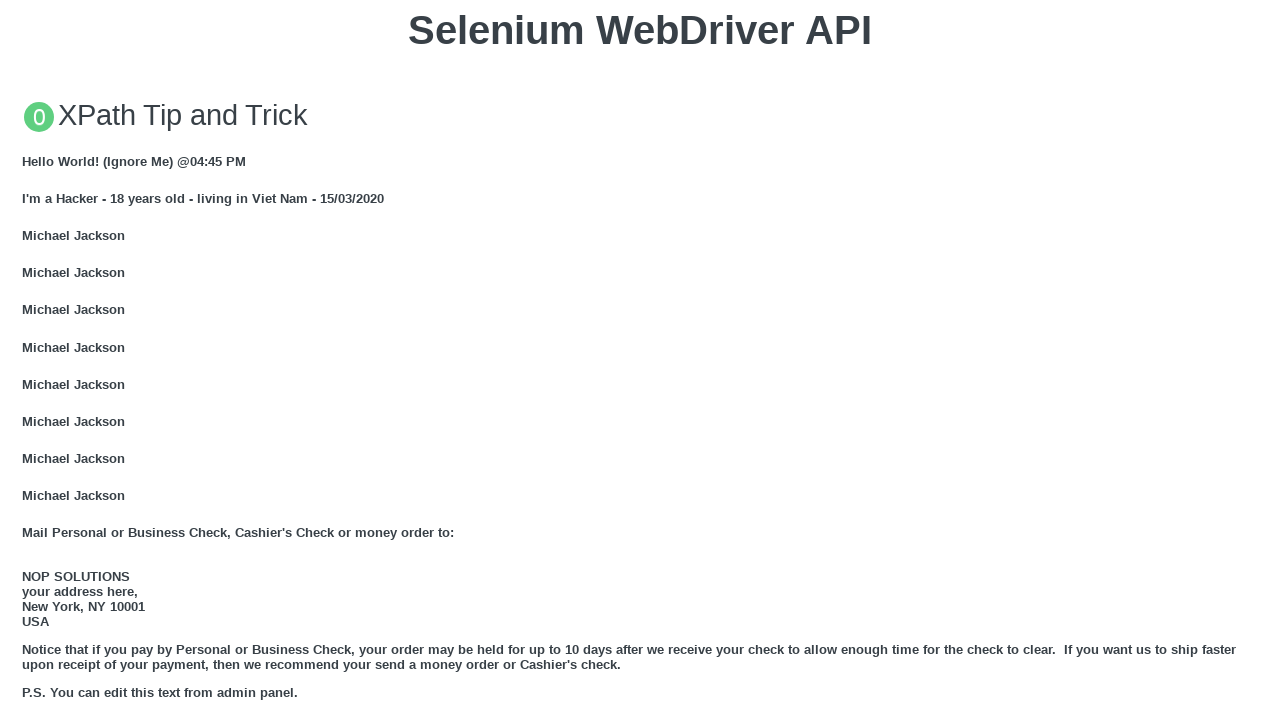

Set up dialog handler to dismiss confirm dialogs
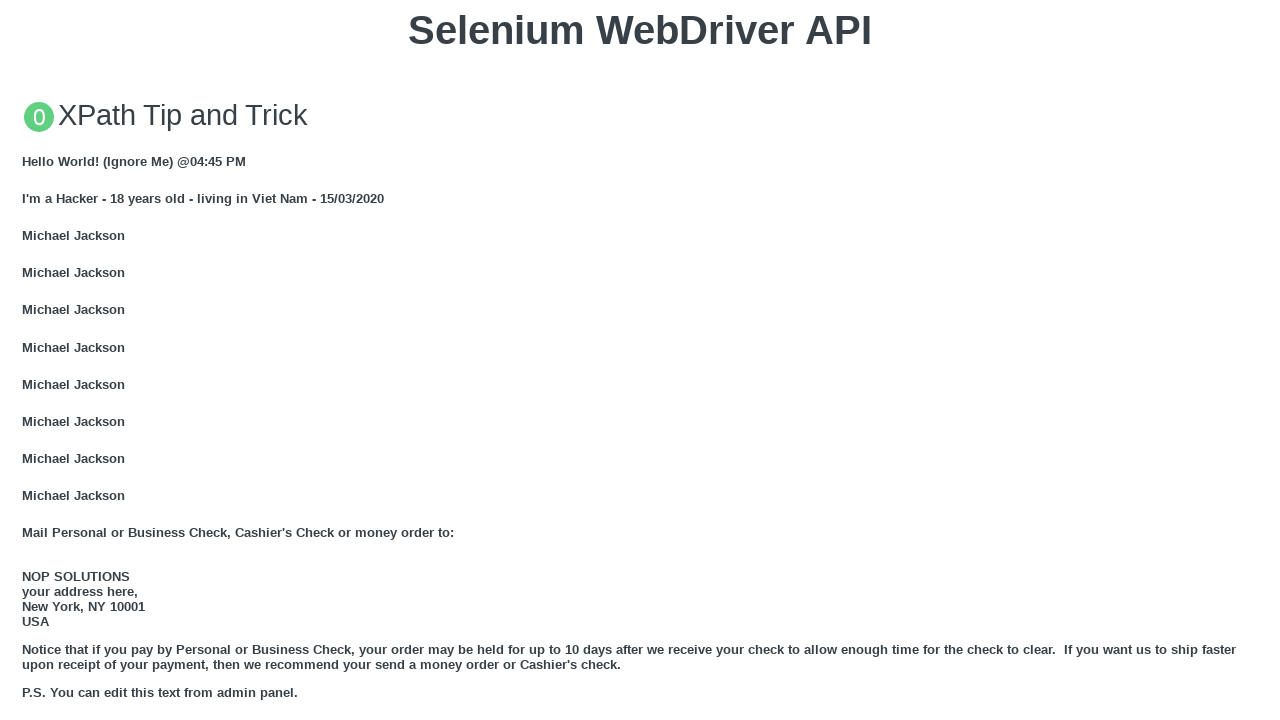

Clicked button to trigger JS Confirm dialog at (640, 360) on xpath=//button[text()='Click for JS Confirm']
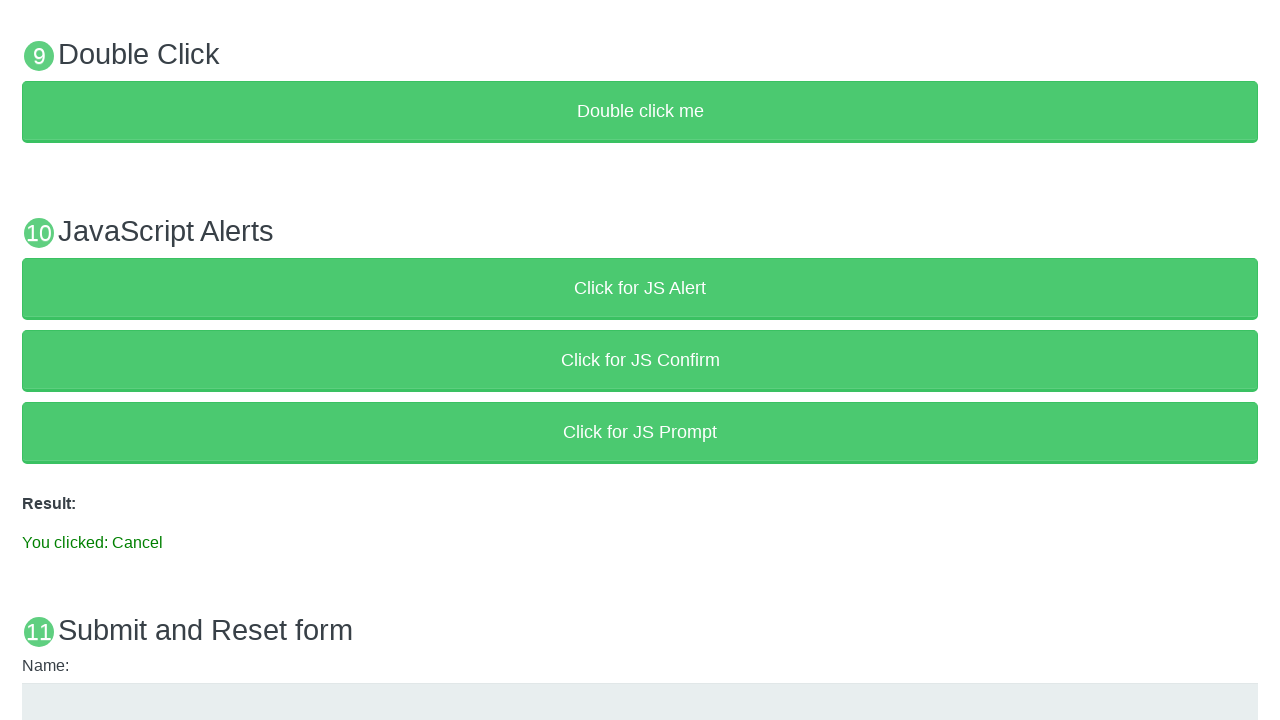

Result element loaded after dismissing confirm dialog
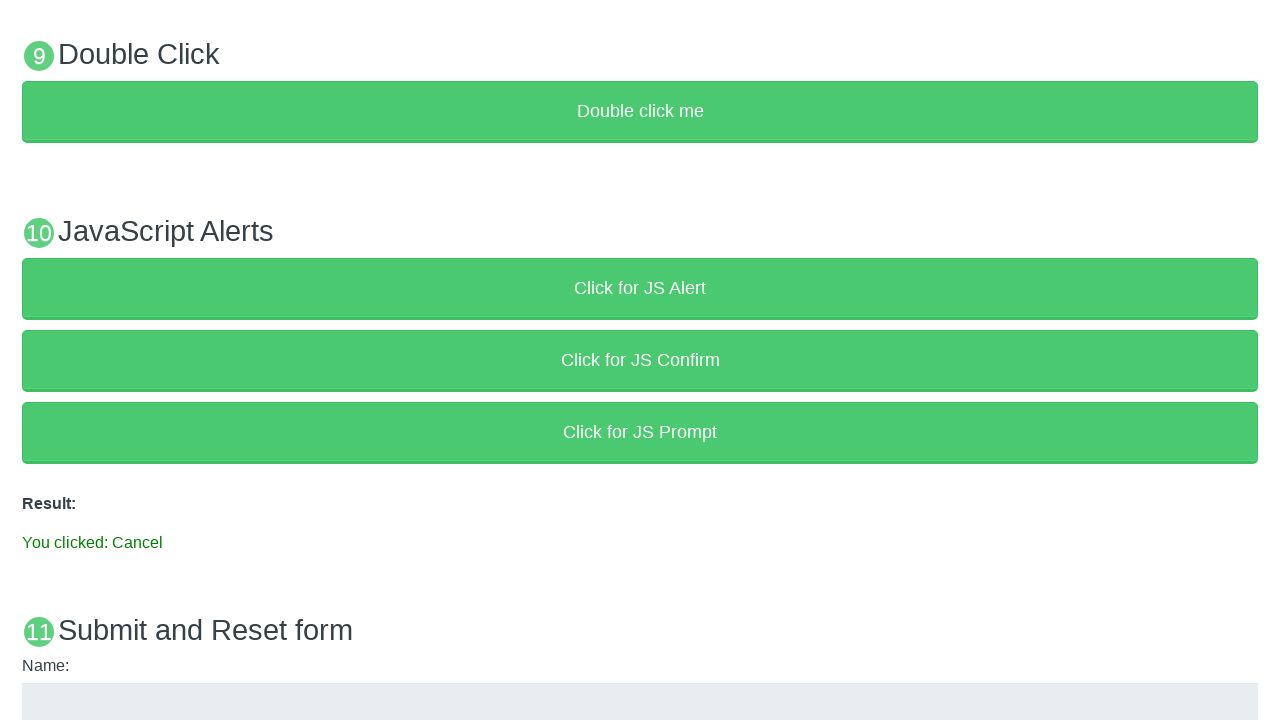

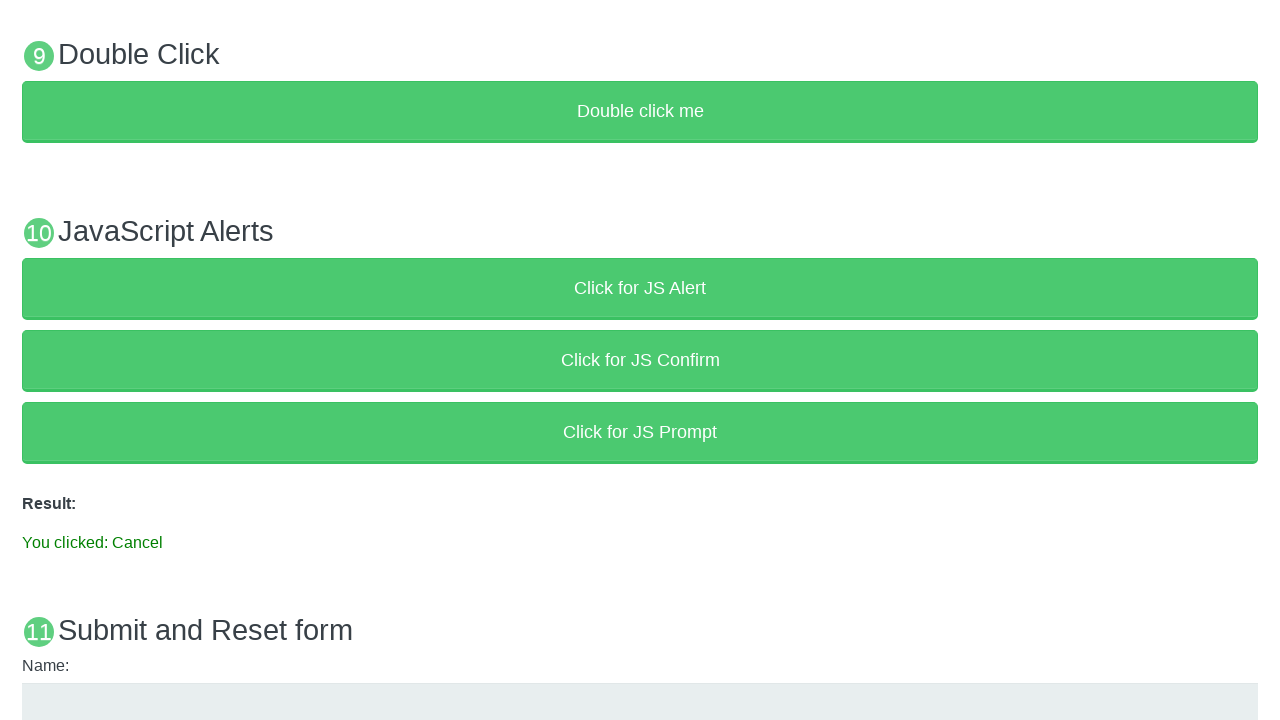